Tests a progress bar by clicking the start button and waiting for it to reach 100%

Starting URL: https://demoqa.com/progress-bar

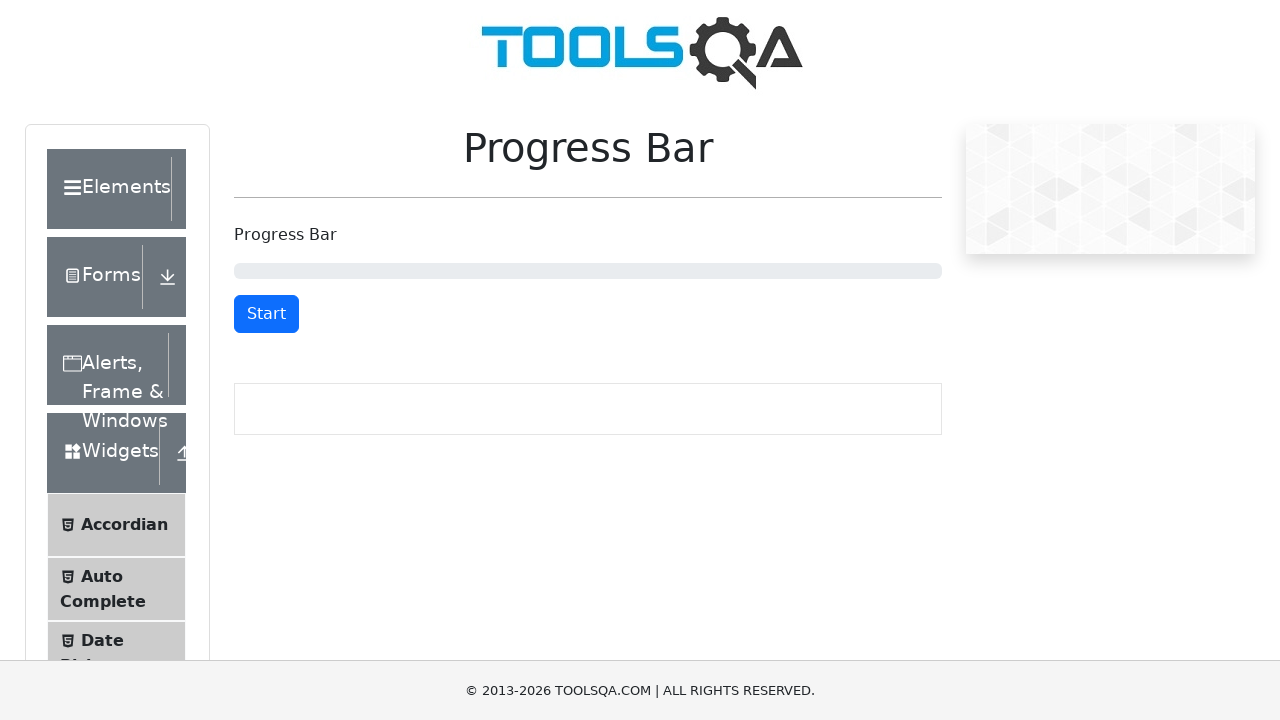

Clicked start button to begin progress bar at (266, 314) on #startStopButton
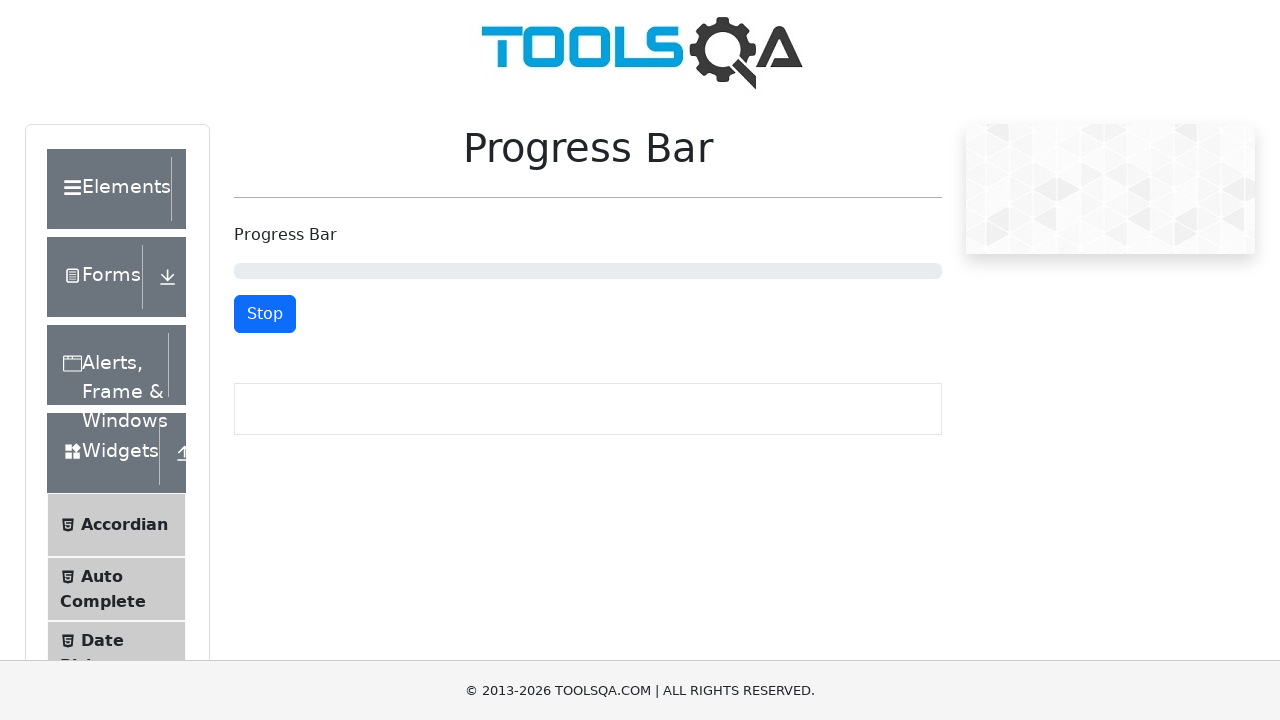

Progress bar reached 100% completion
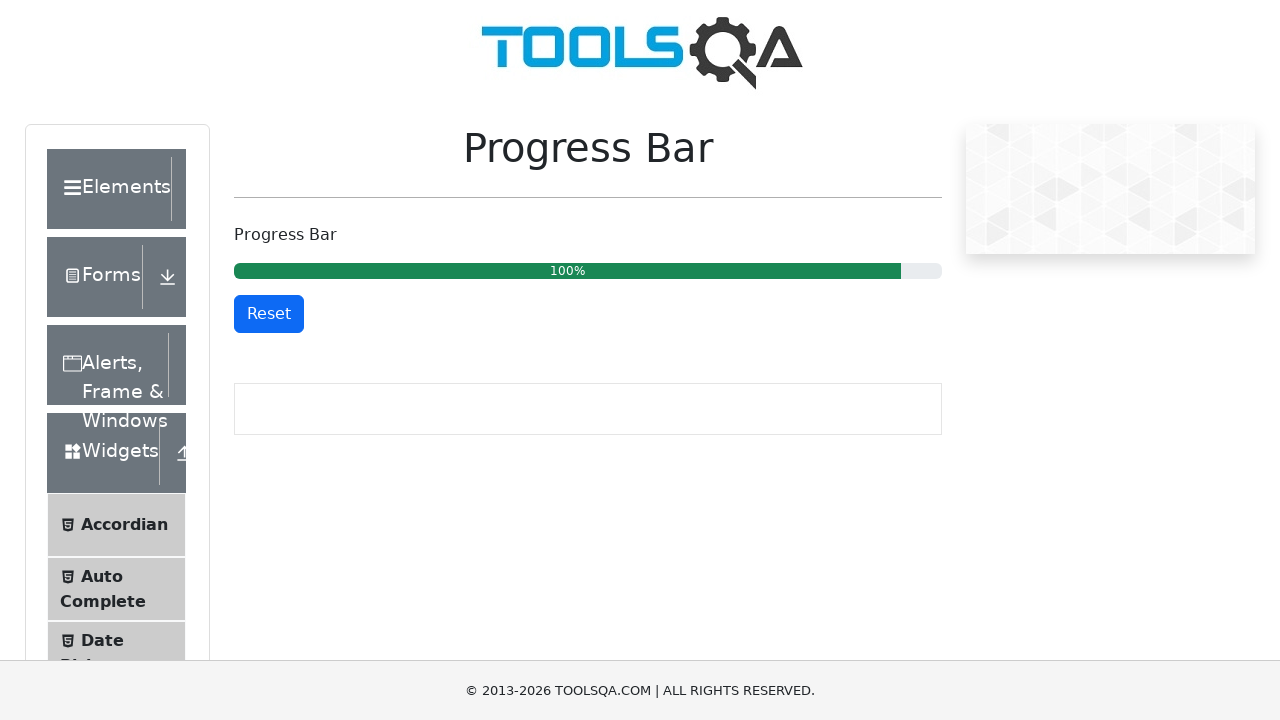

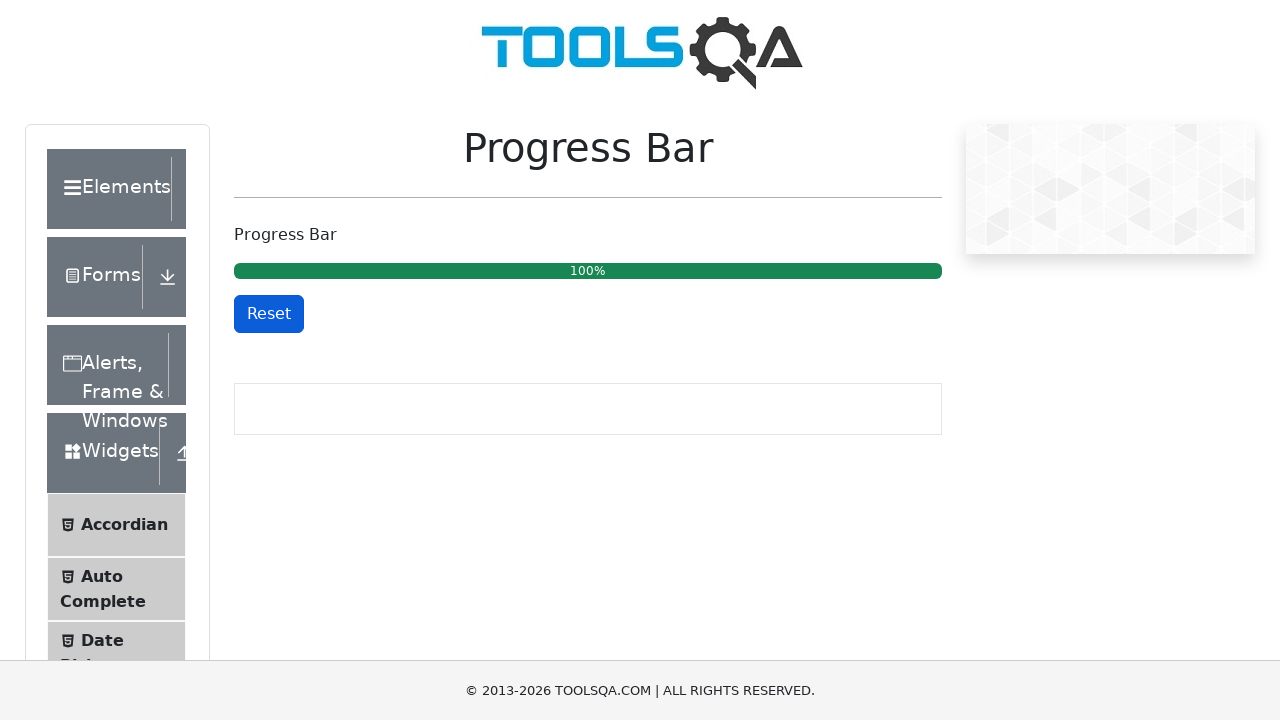